Tests drag and drop functionality within an iframe by dragging an element from source to target location

Starting URL: https://jqueryui.com/droppable/

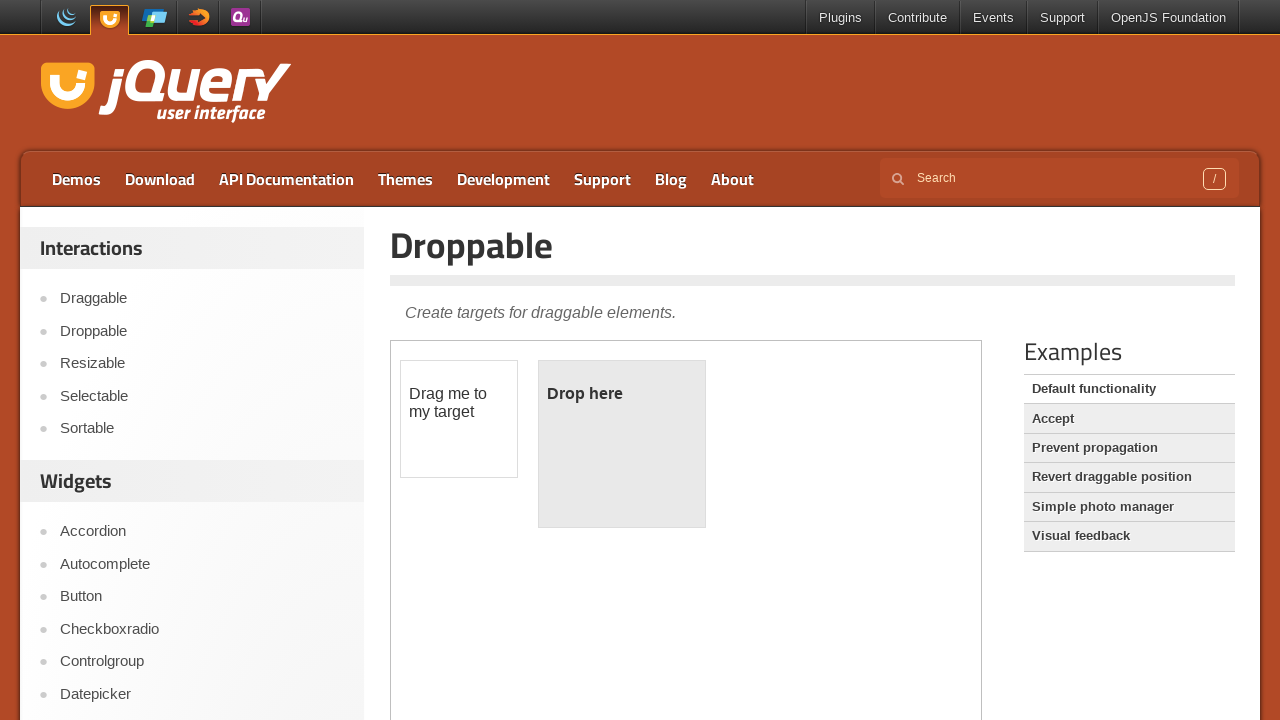

Navigated to jQuery UI droppable demo page
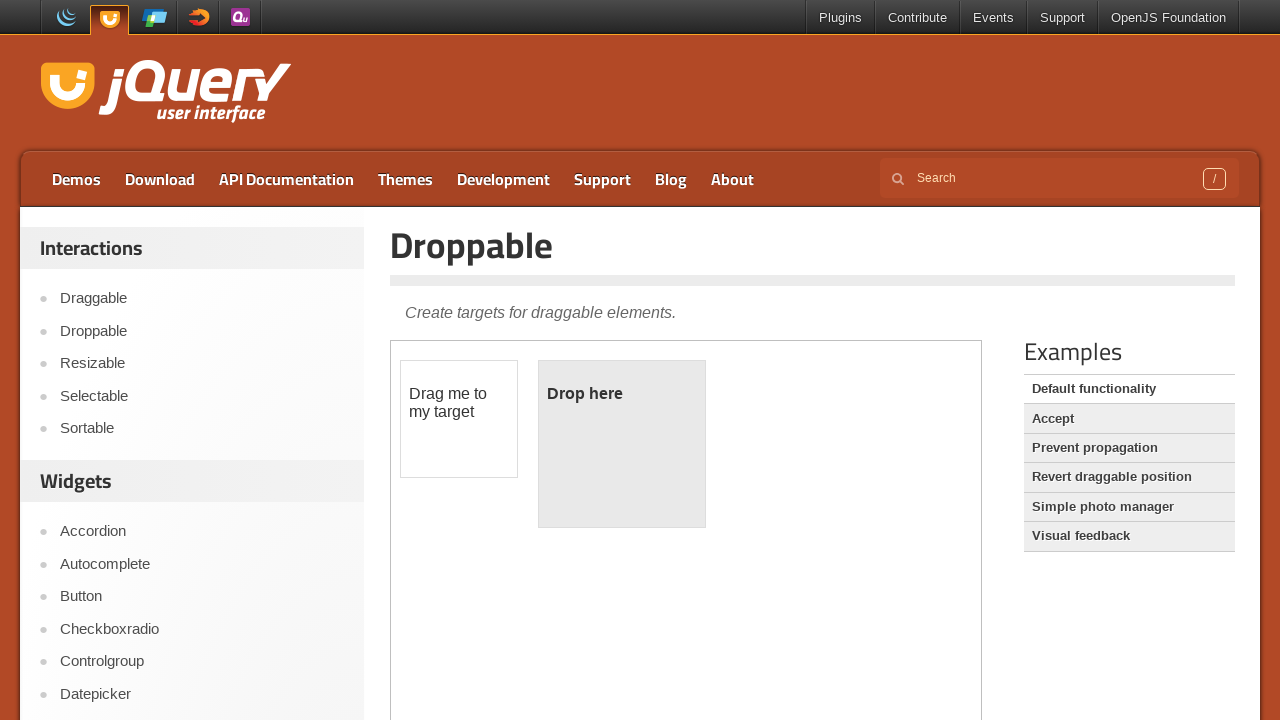

Located the demo iframe
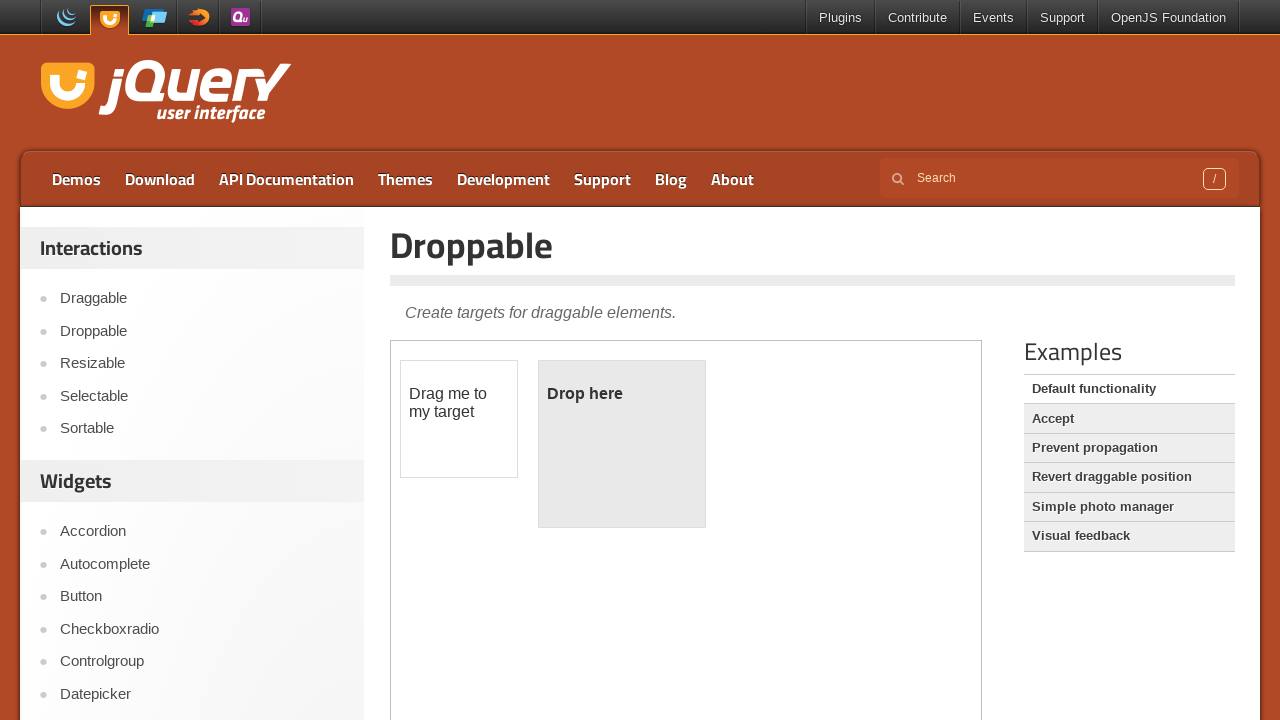

Located the draggable element within iframe
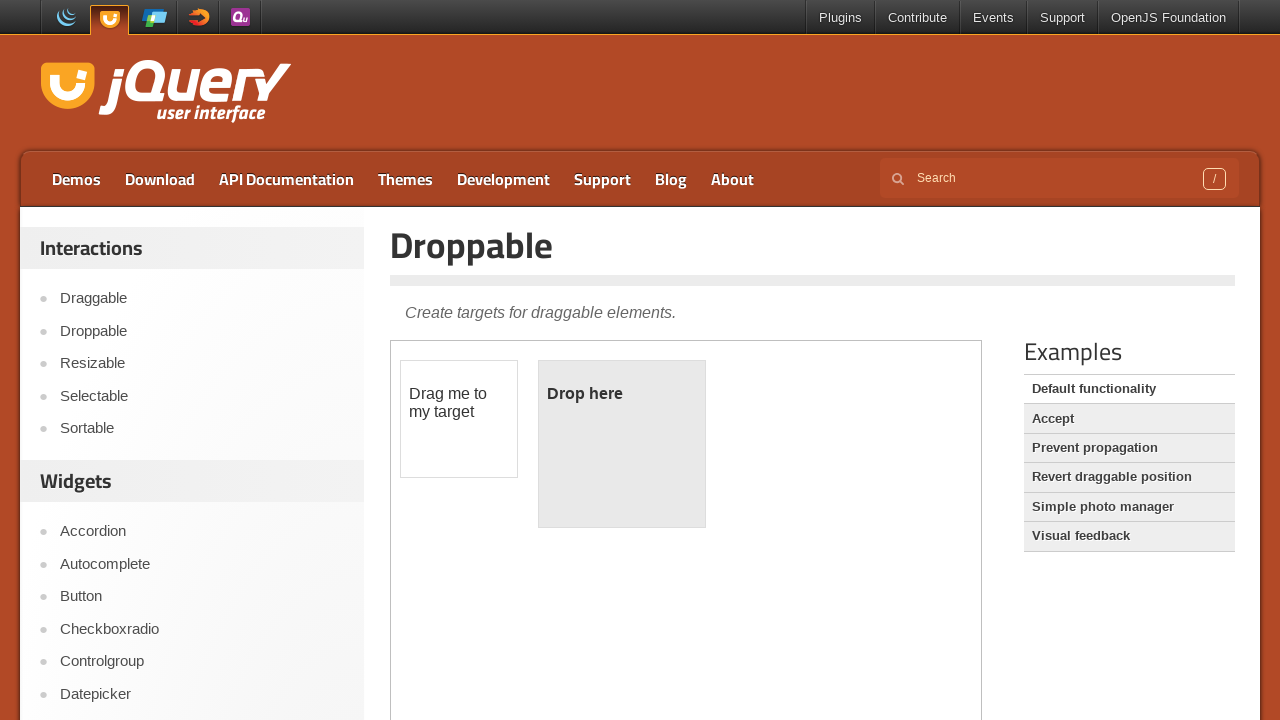

Located the droppable target element within iframe
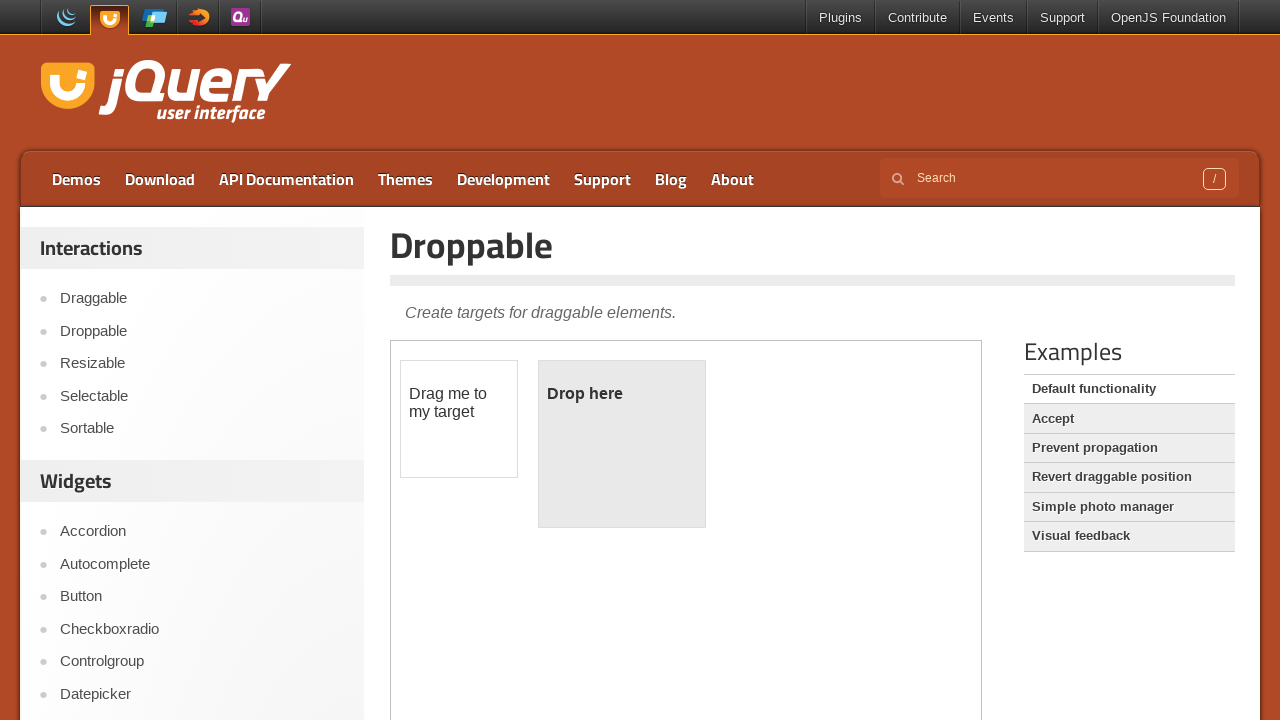

Dragged draggable element to droppable target at (622, 444)
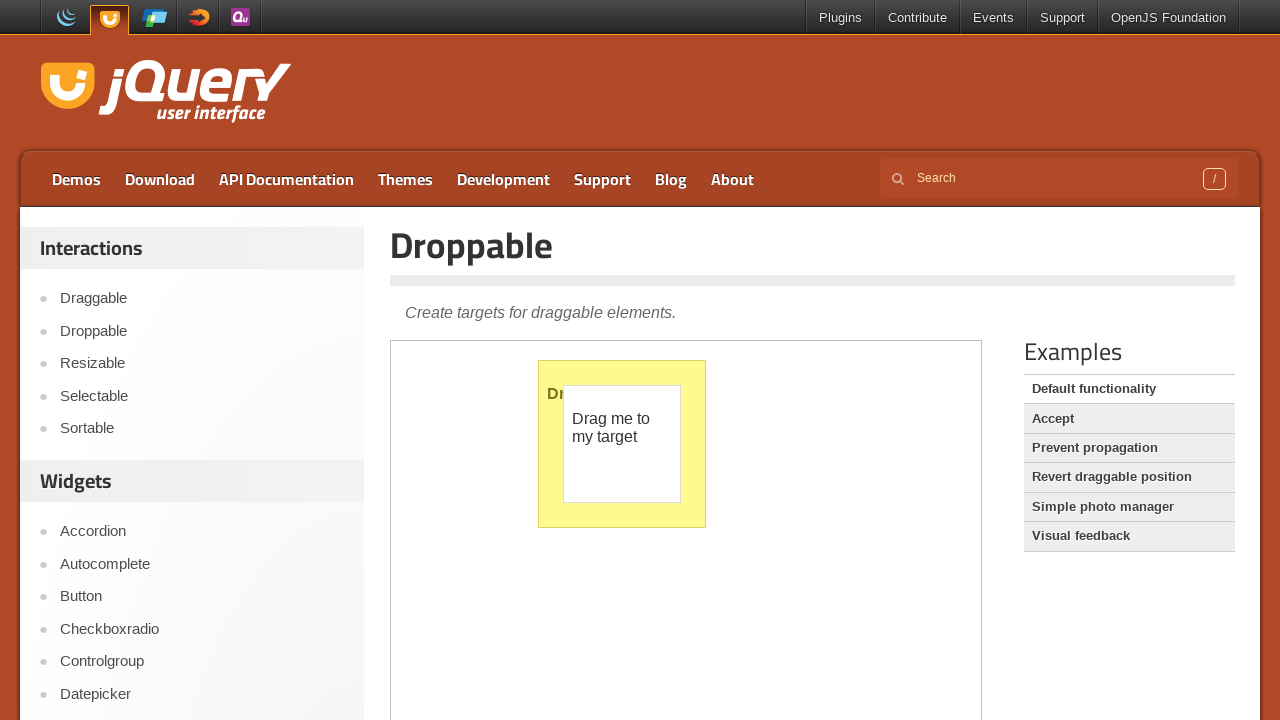

Retrieved text content from droppable element to verify successful drop
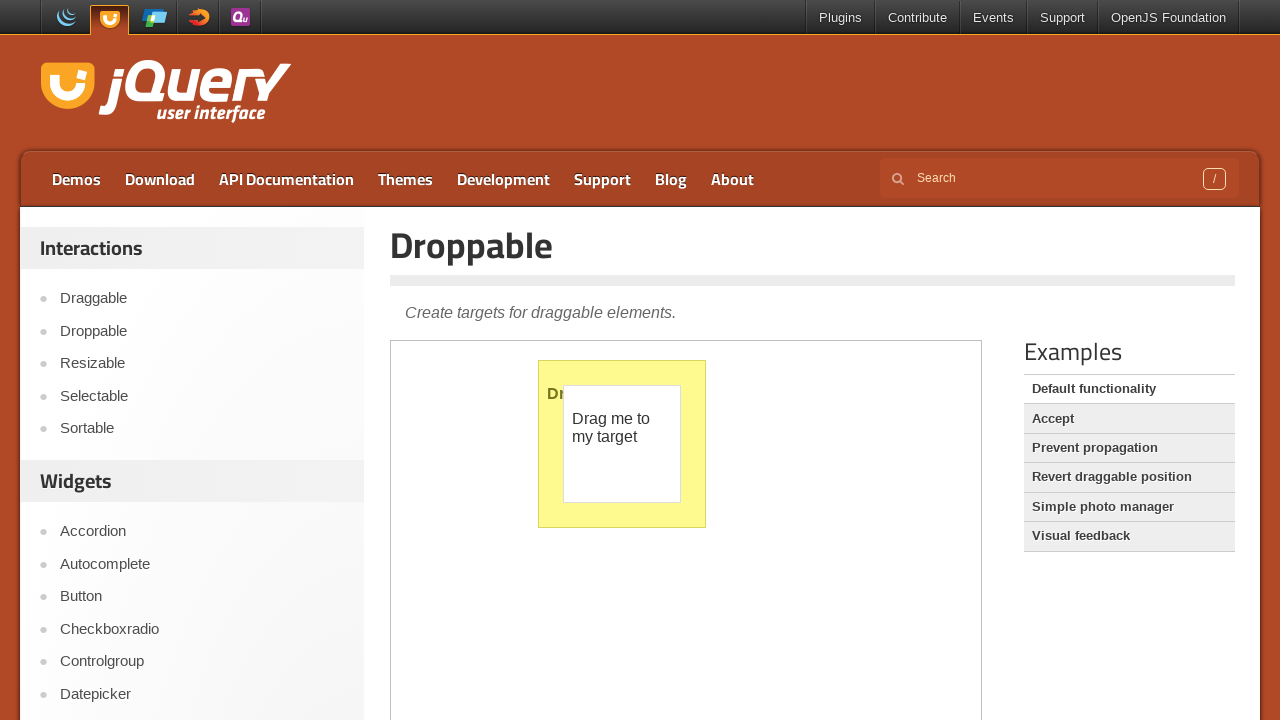

Printed dropped element text: 
	Dropped!

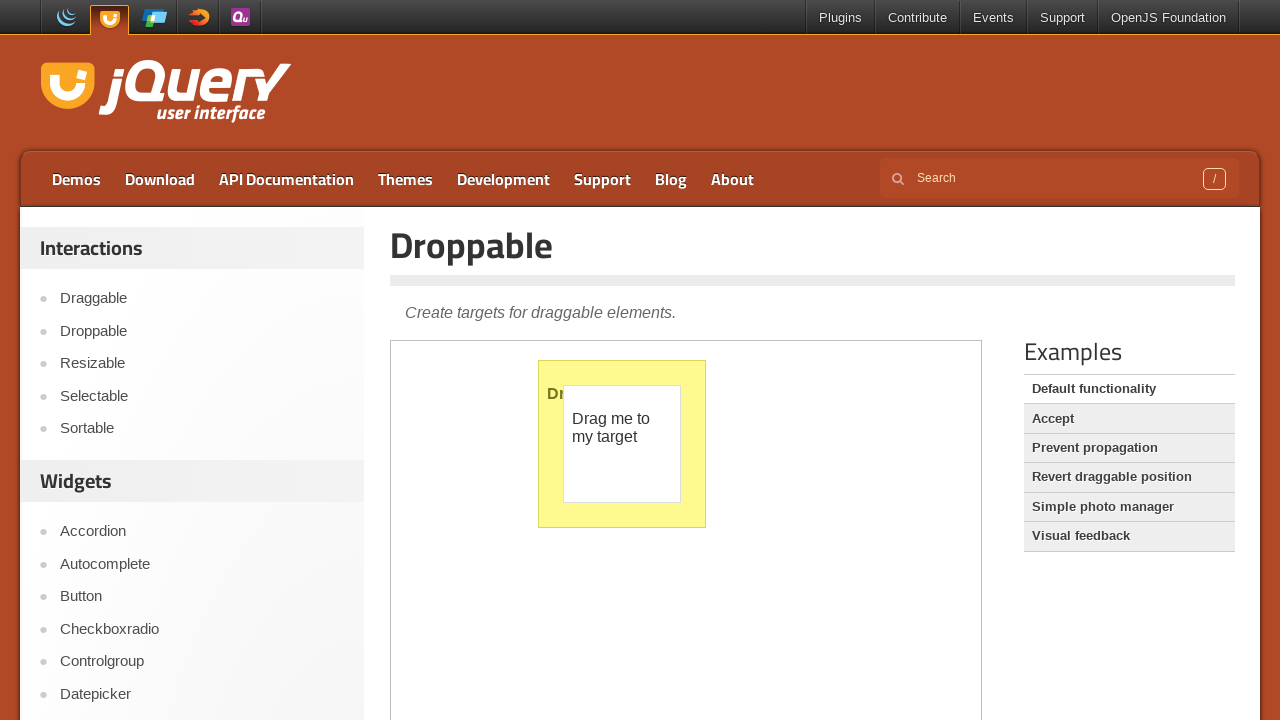

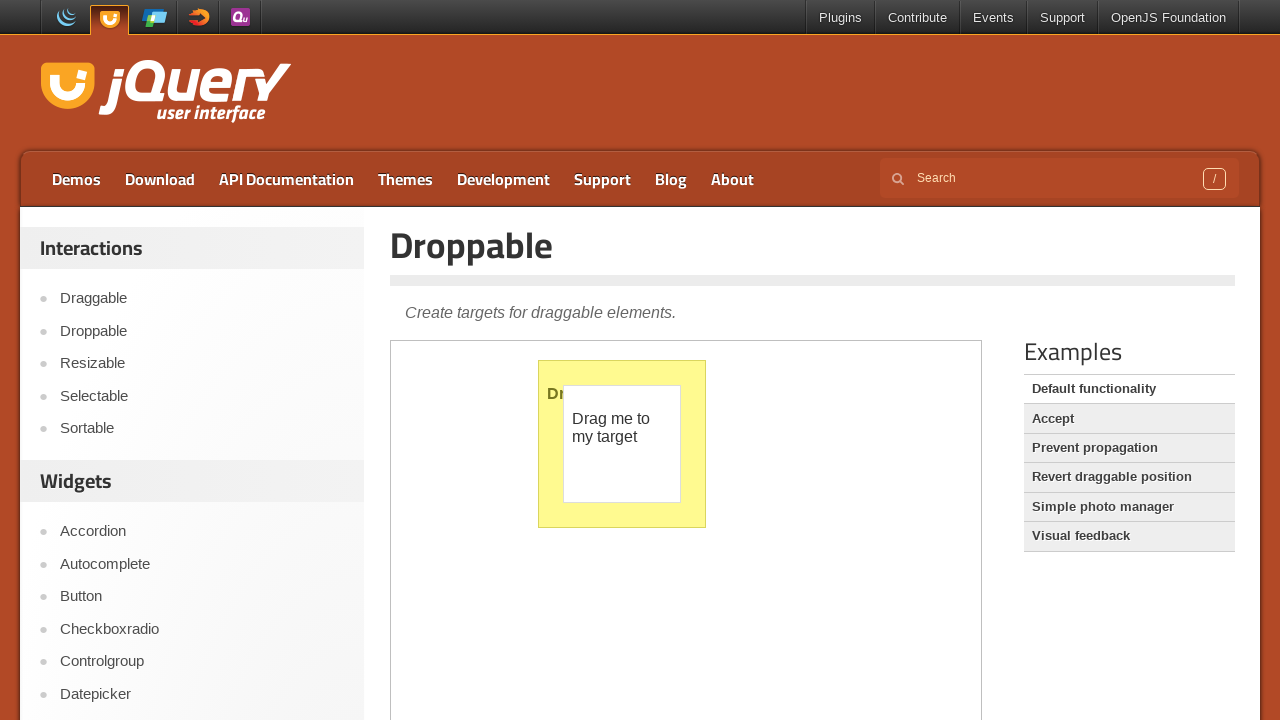